Tests that the Playwright homepage has "Playwright" in the title and verifies the "Get started" link navigates to the intro page

Starting URL: https://playwright.dev

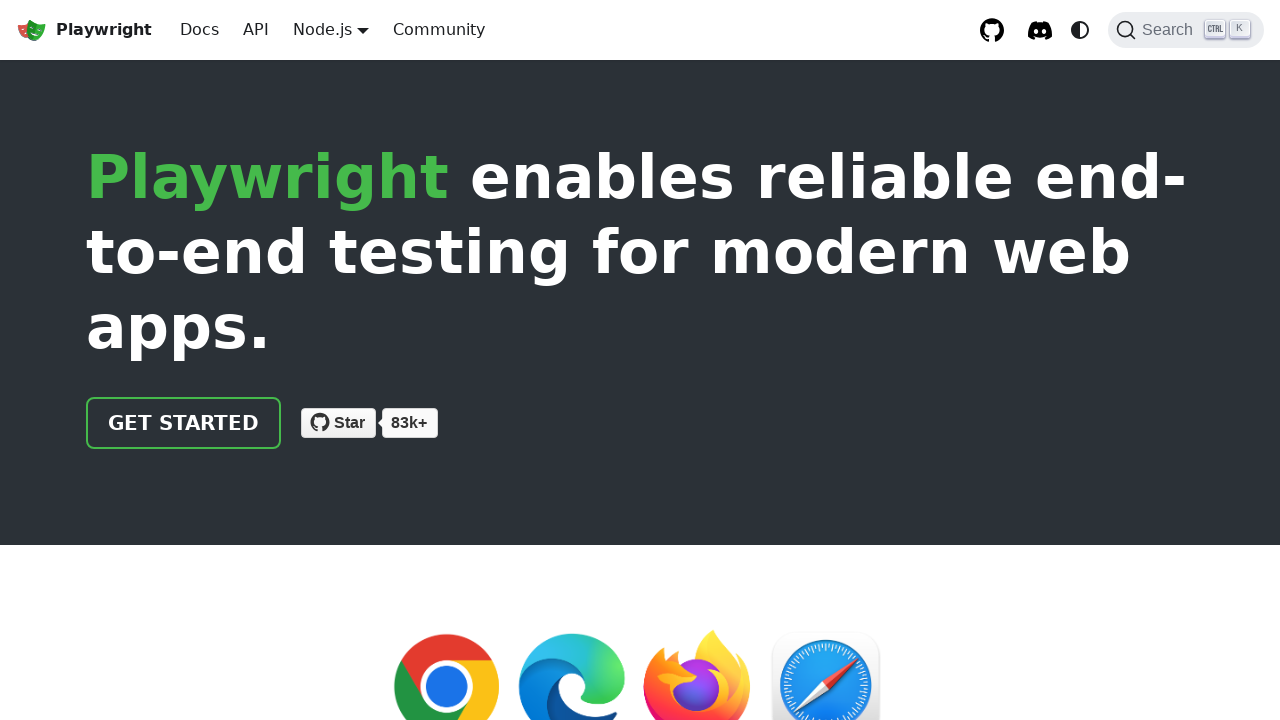

Verified page title contains 'Playwright'
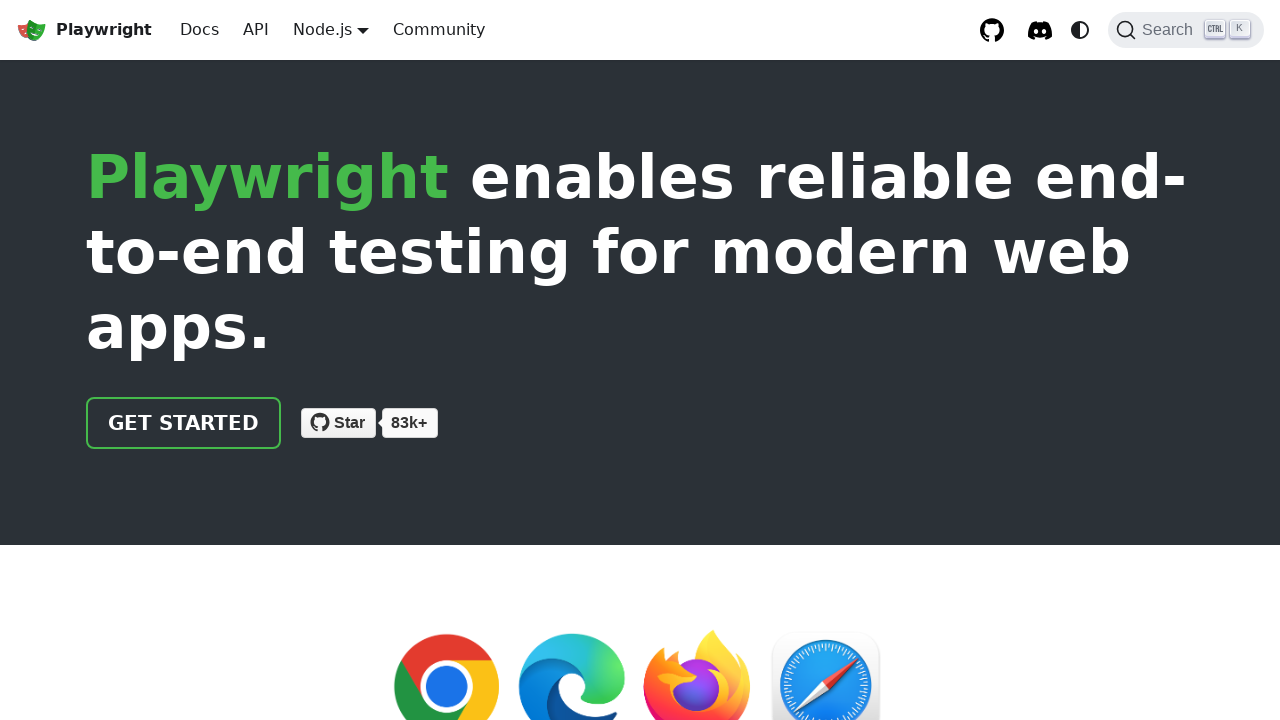

Located the 'Get started' link
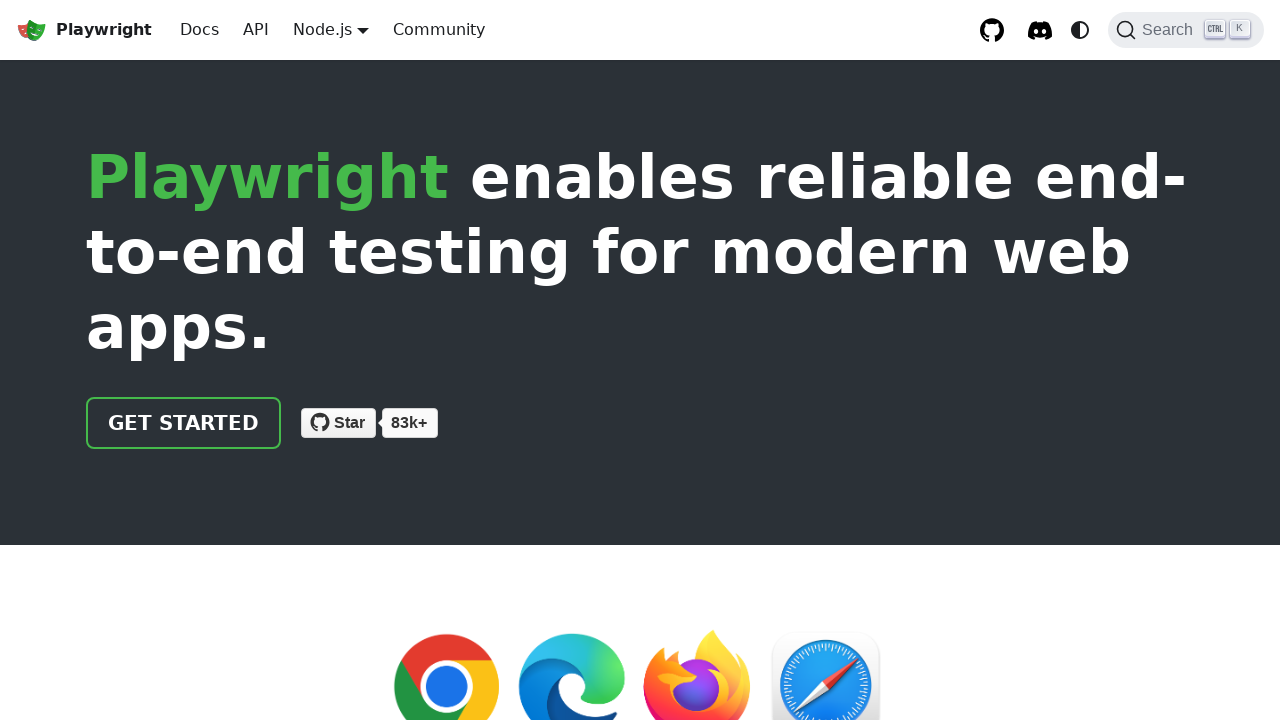

Verified 'Get started' link has href='/docs/intro'
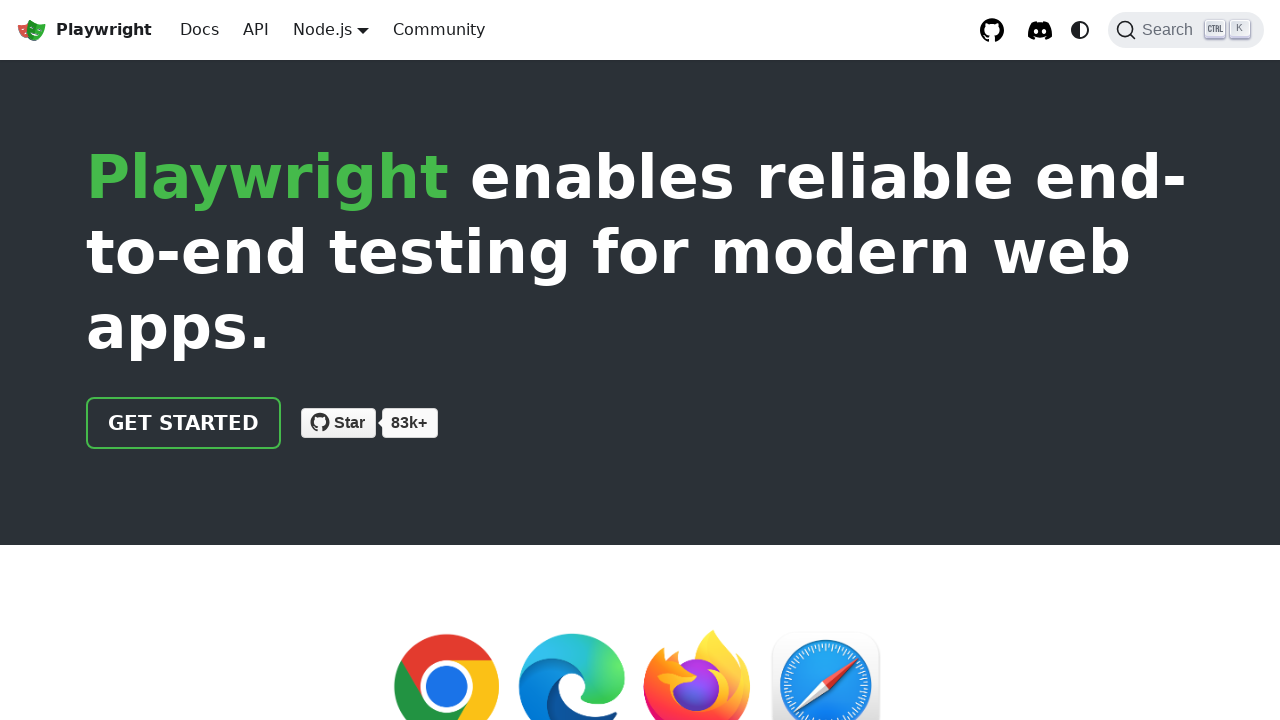

Clicked the 'Get started' link at (184, 423) on internal:role=link[name="Get started"i]
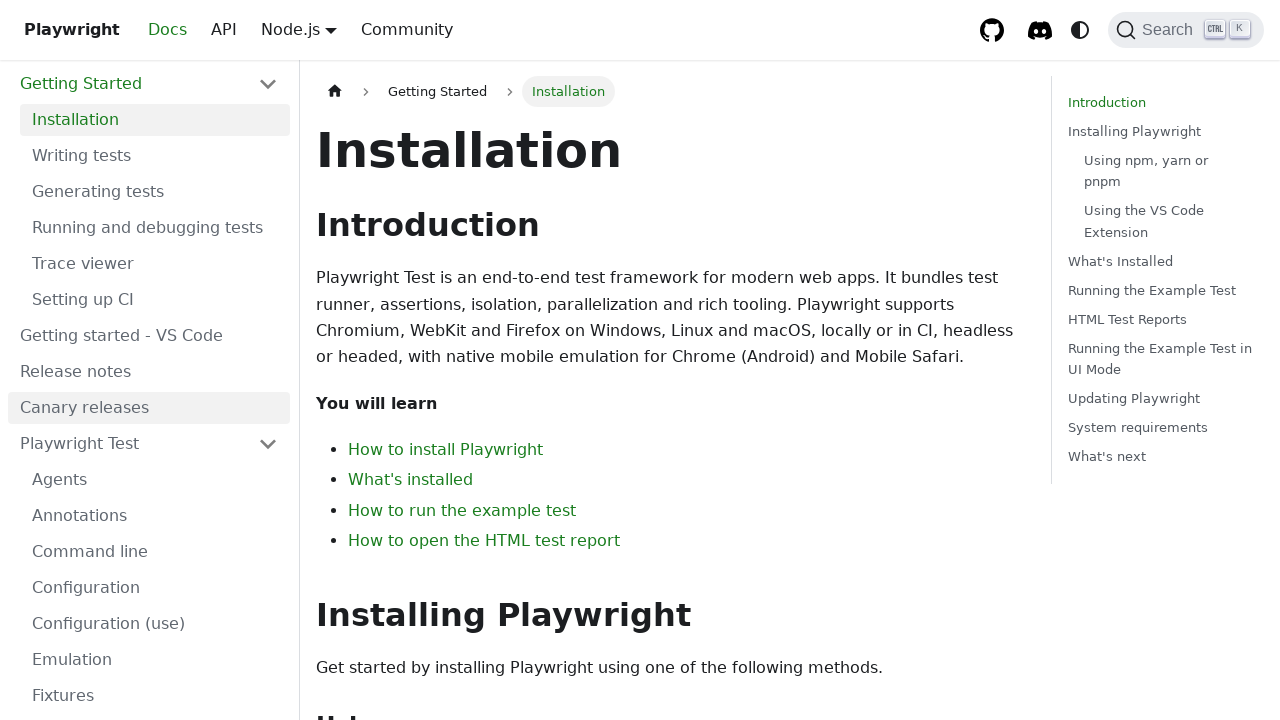

Verified navigation to intro page - URL contains 'intro'
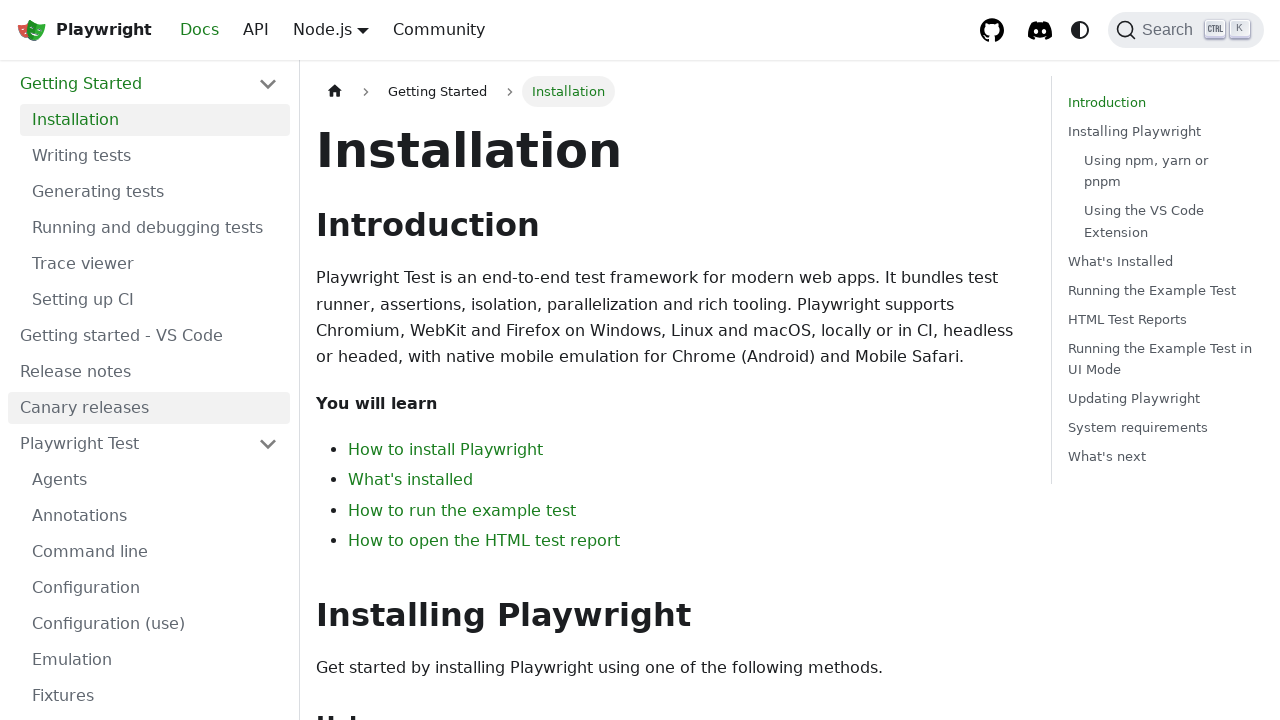

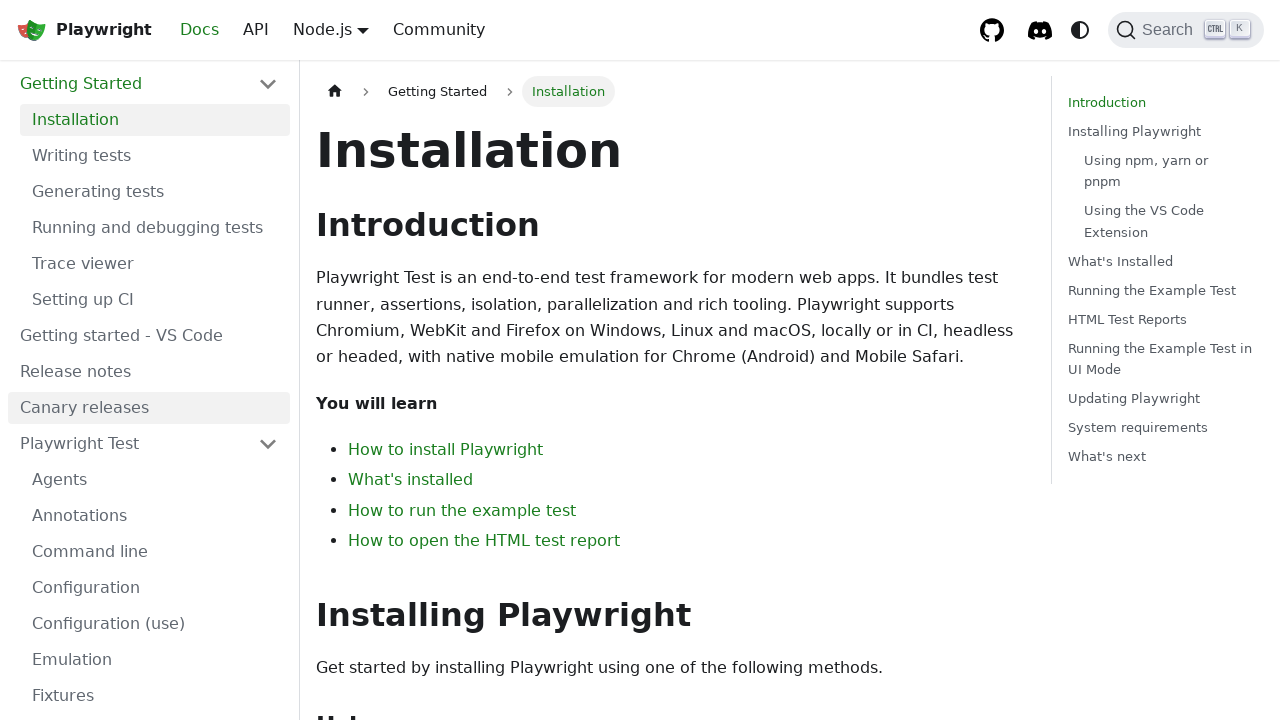